Navigates to Rotten Tomatoes homepage and waits for the page to load, verifying the page is accessible.

Starting URL: https://www.rottentomatoes.com/

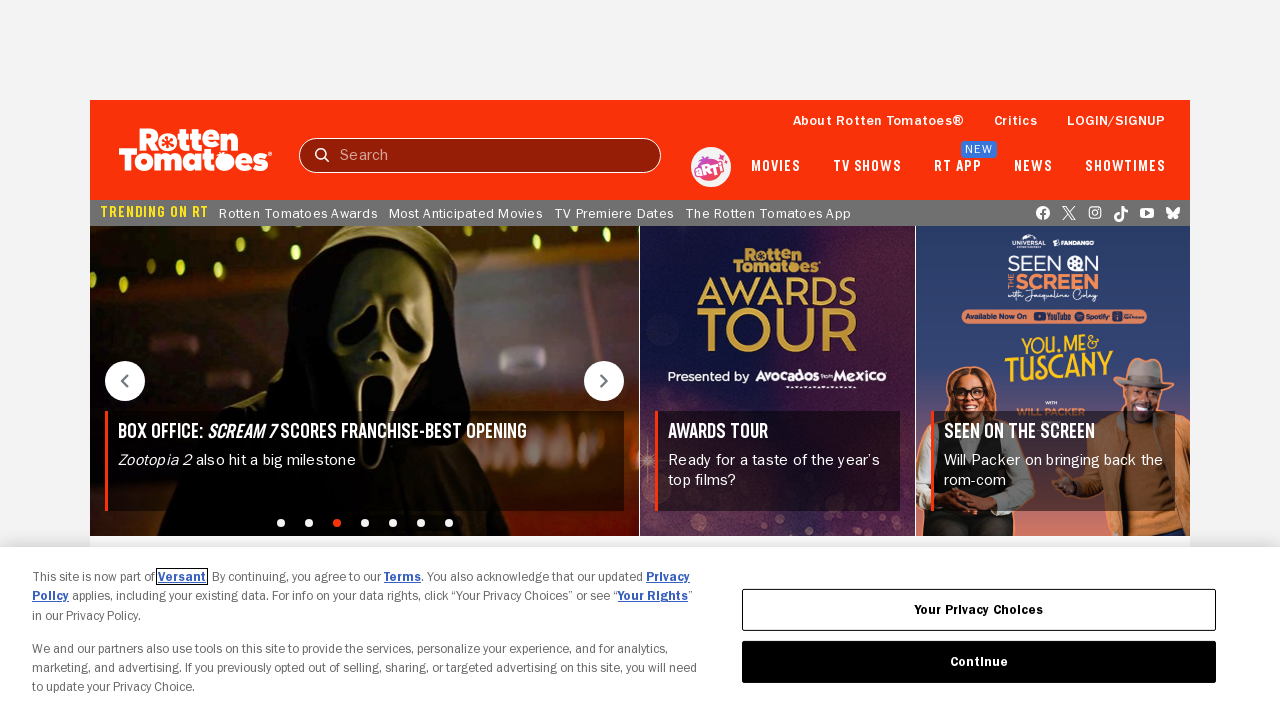

Waited for page DOM content to load
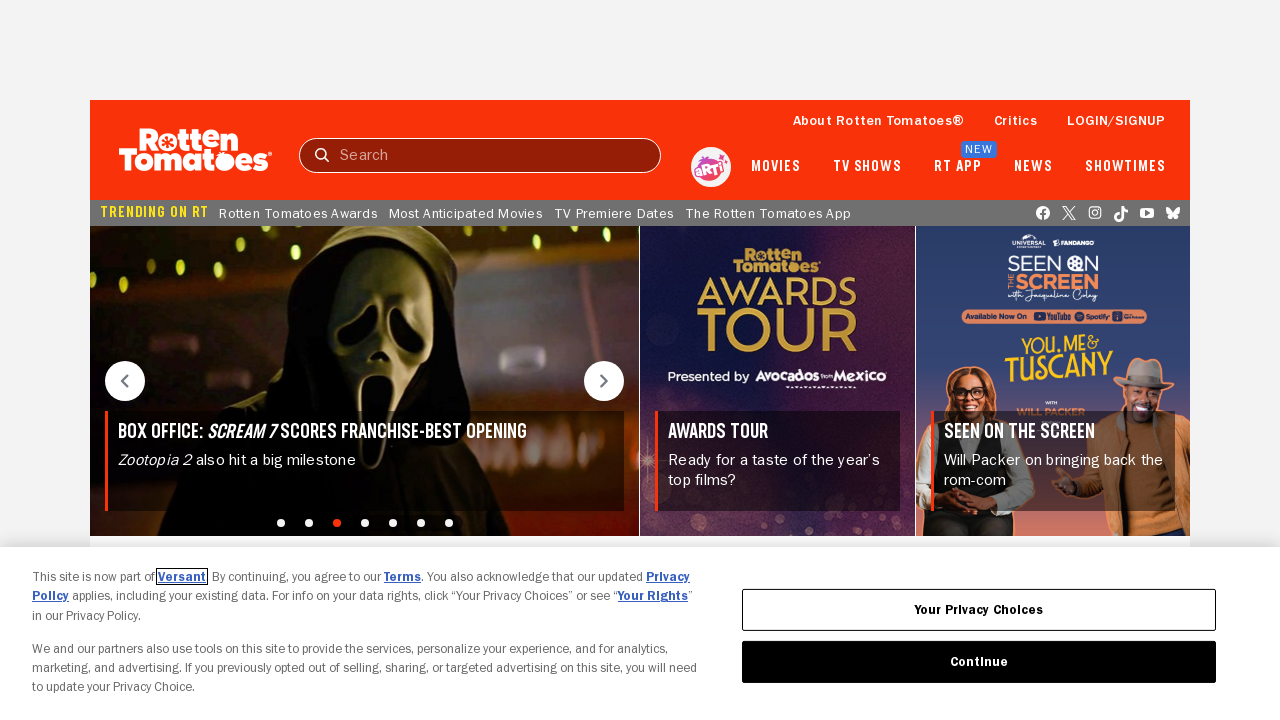

Verified body element is present on Rotten Tomatoes homepage
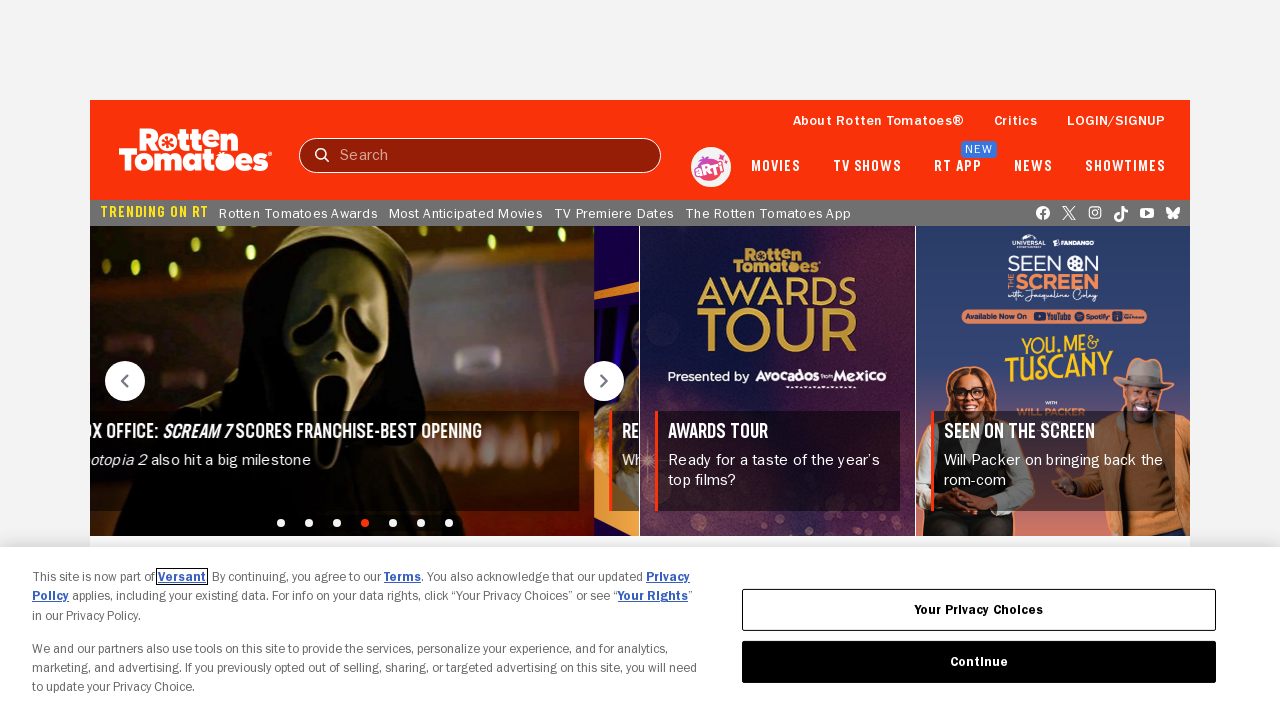

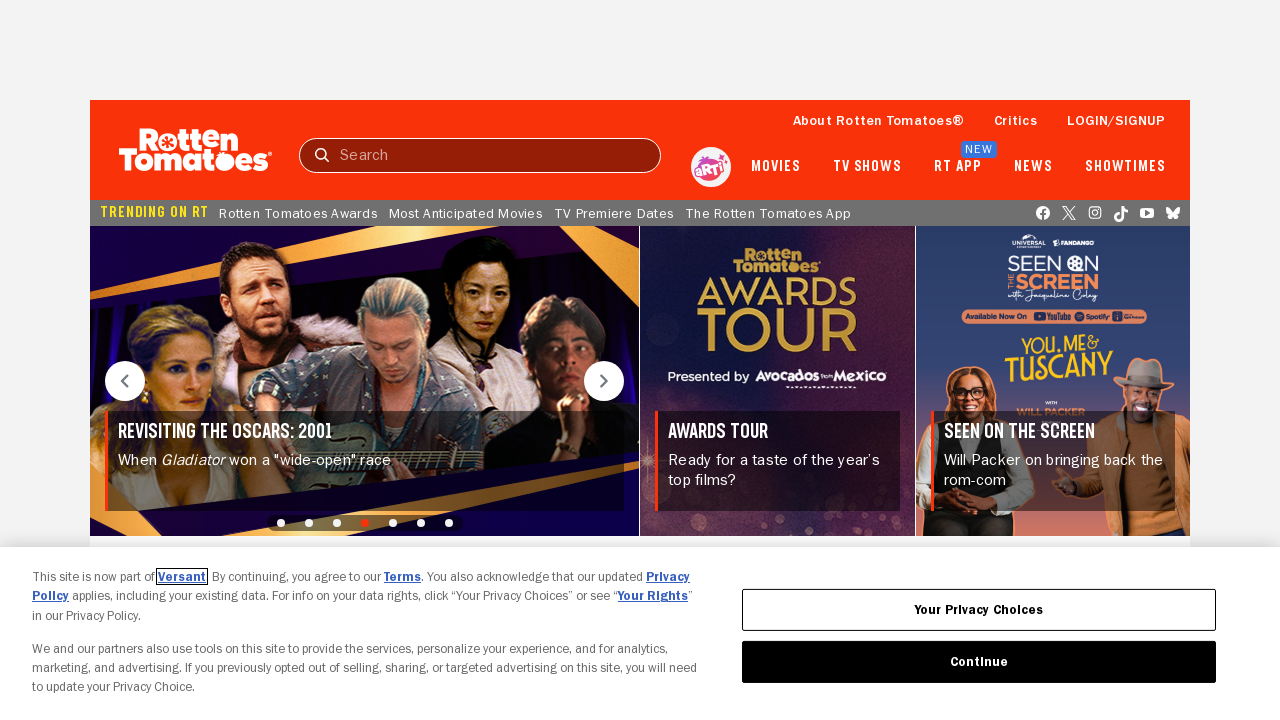